Tests the flight booking flow on BlazeDemo by clicking to find flights, selecting a specific flight option (VA12), and verifying the reservation confirmation message.

Starting URL: https://blazedemo.com/

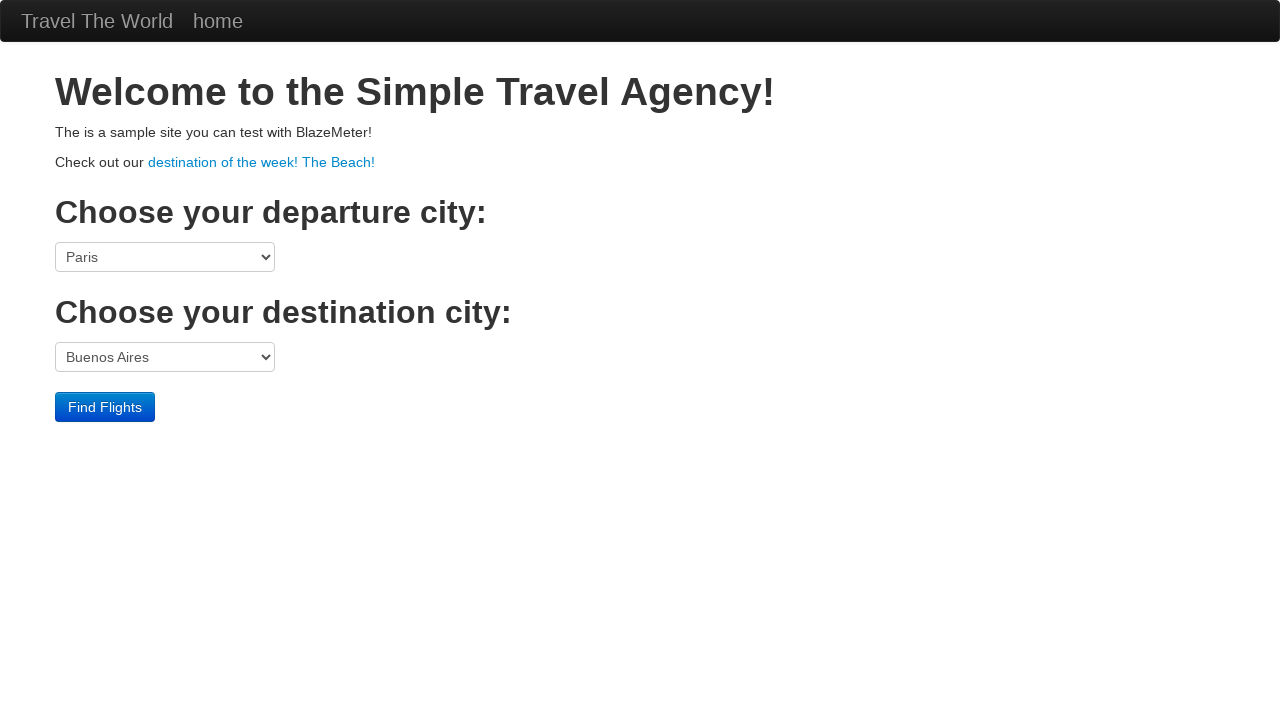

Verified page title is 'BlazeDemo'
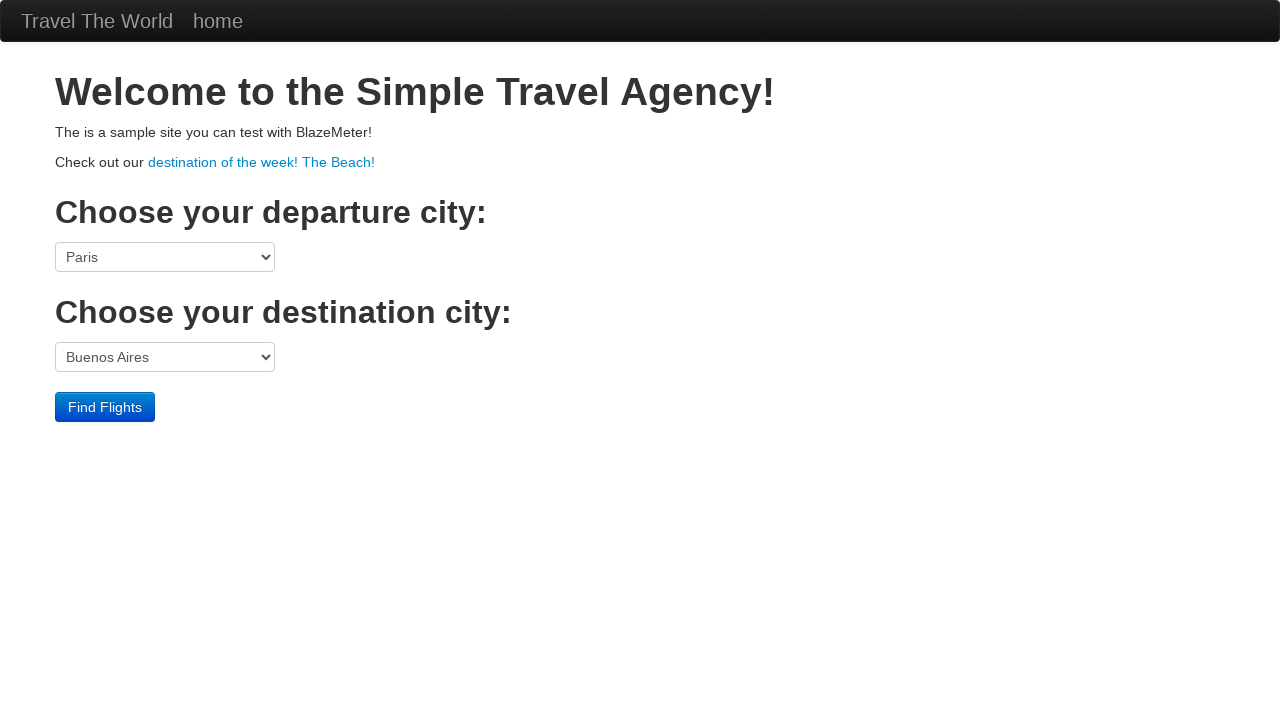

Clicked 'Find Flights' submit button at (105, 407) on input[type='submit']
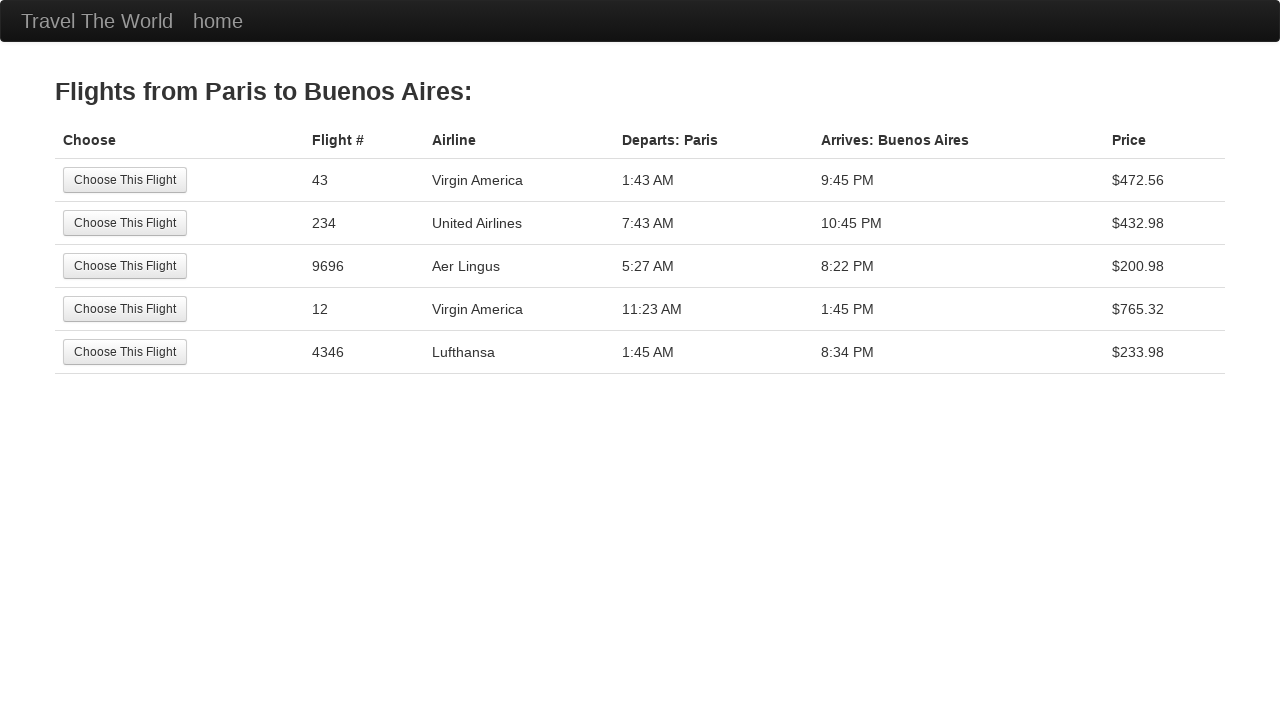

Flight results page loaded (DOM content ready)
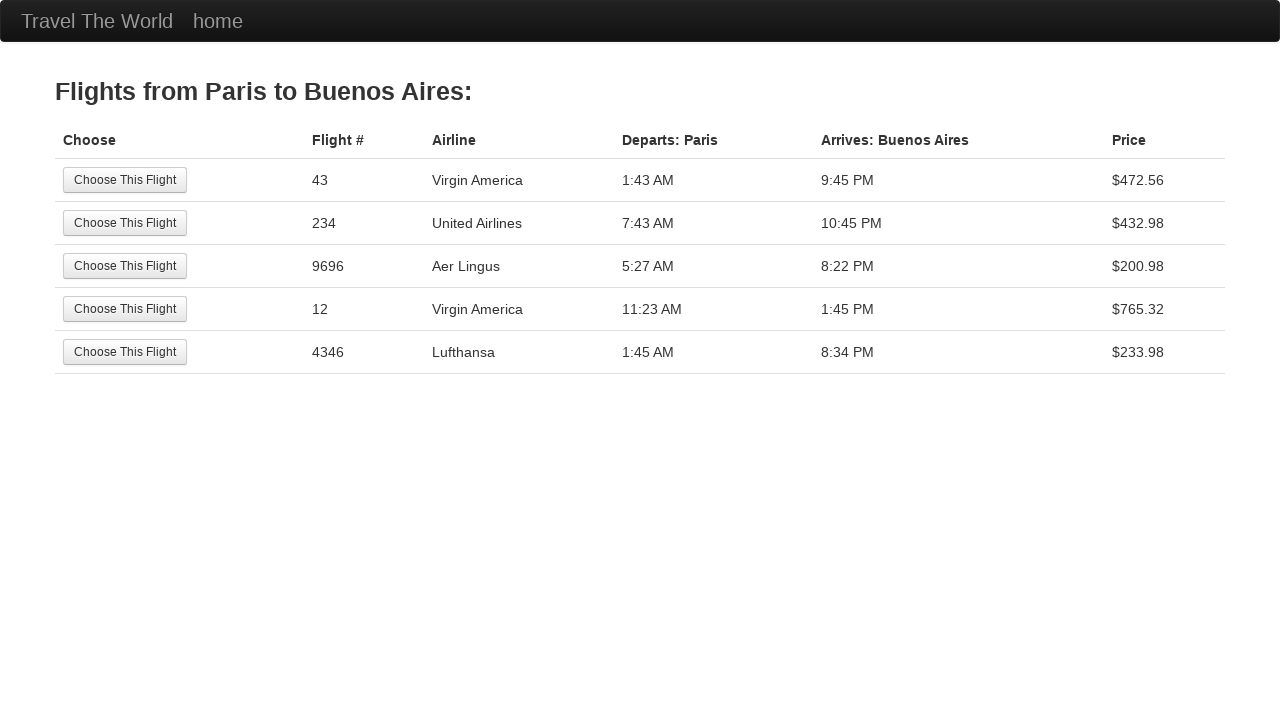

Selected flight VA12 by clicking 'Choose This Flight' button at (125, 309) on xpath=//tr/form[@name='VA12']//following-sibling::td//input
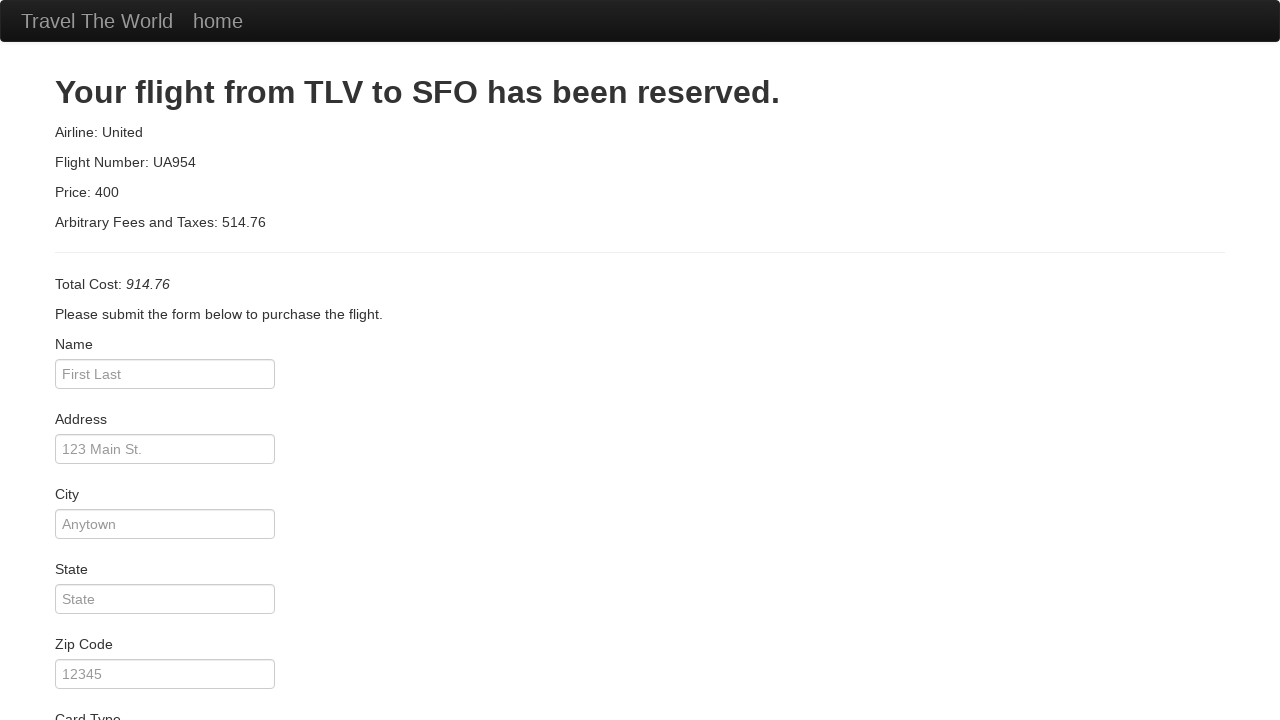

Reservation confirmation page loaded with heading visible
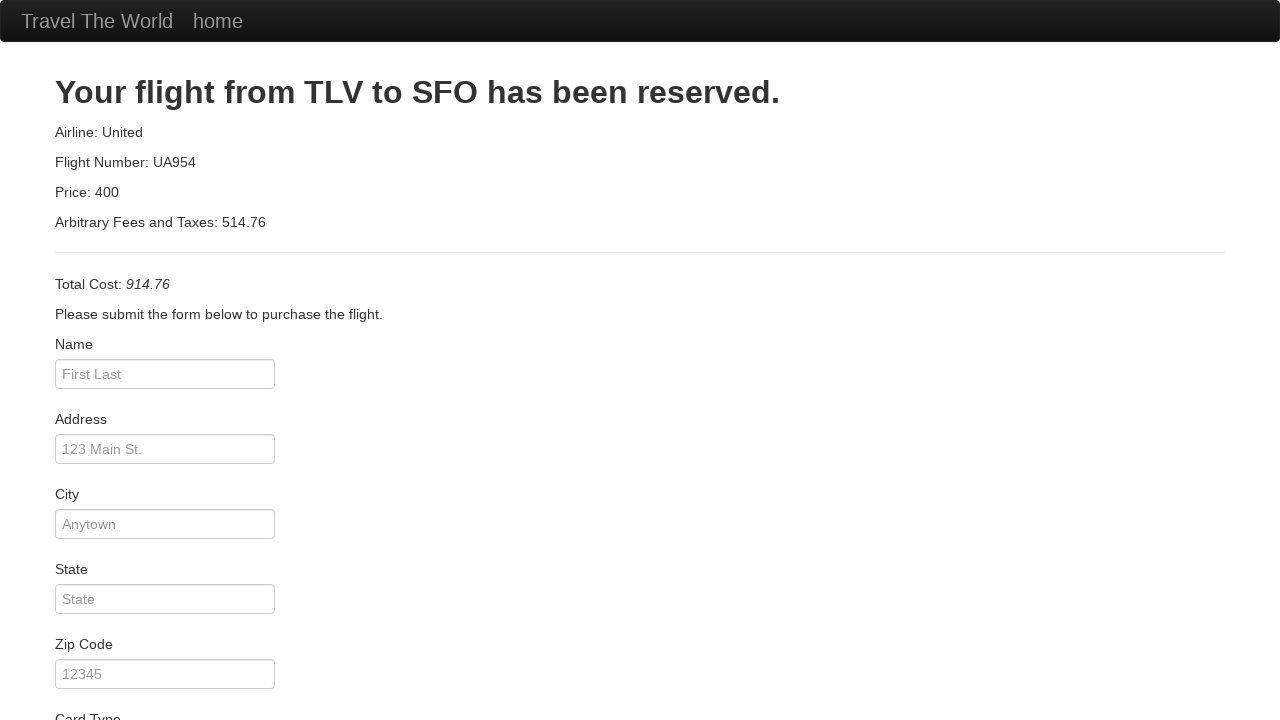

Retrieved confirmation message text from heading
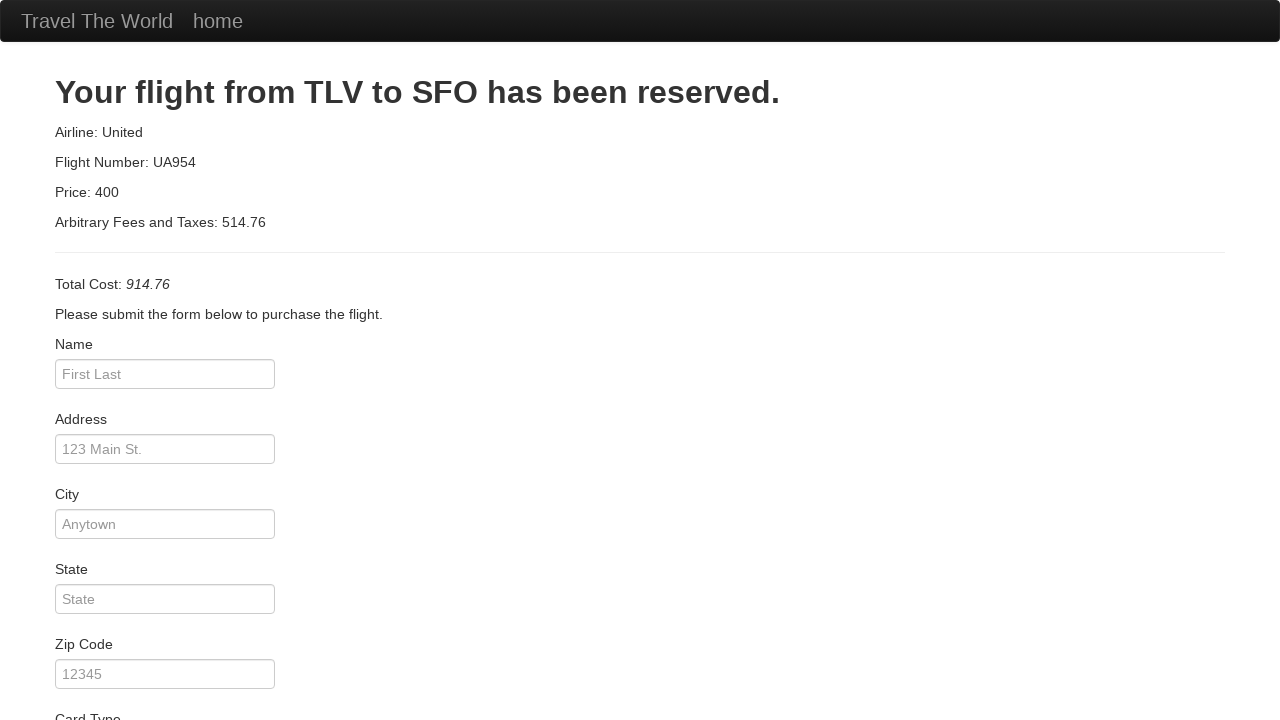

Verified confirmation message: 'Your flight from TLV to SFO has been reserved.'
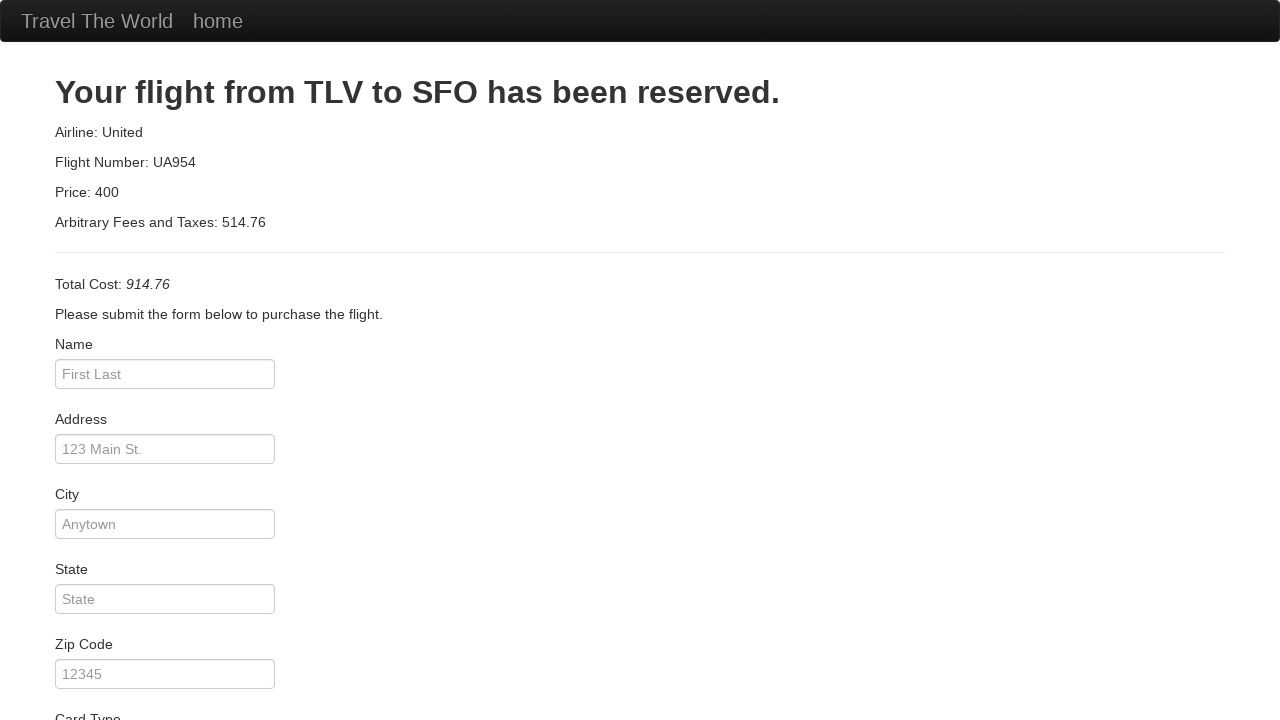

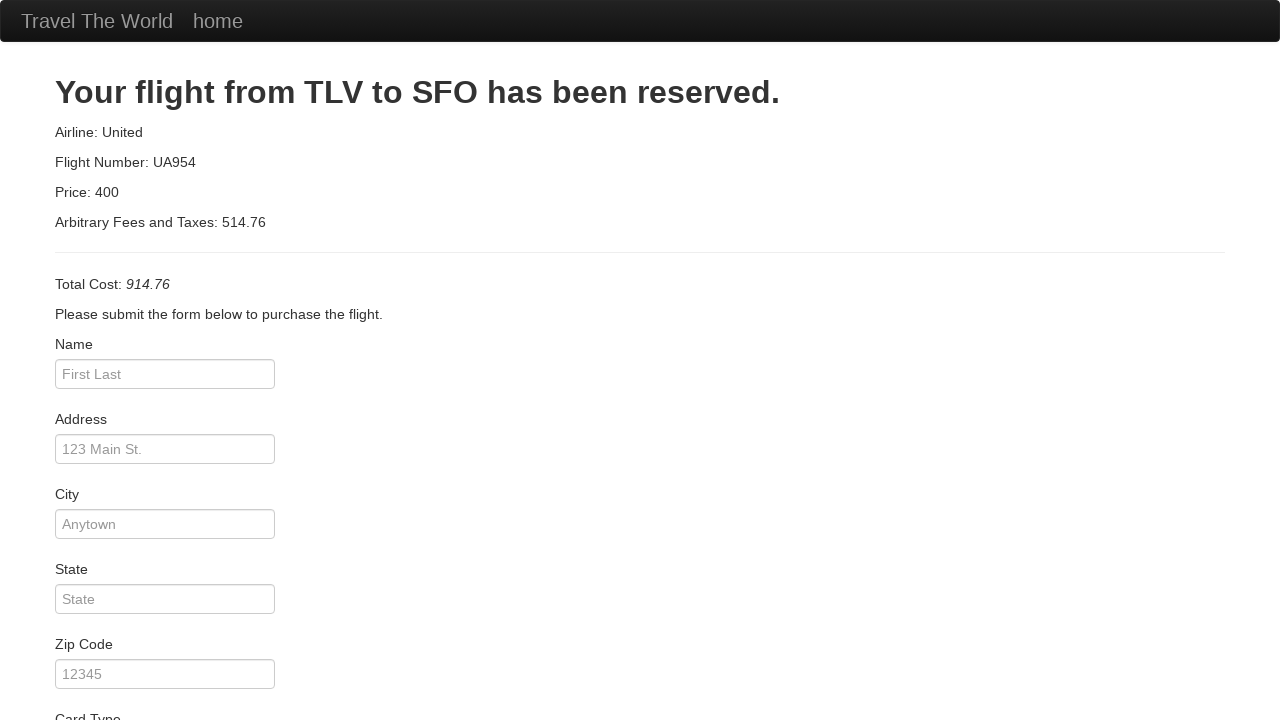